Tests the search functionality on Roll20's D&D 5e compendium by entering a search term, clicking the search button, and navigating to the search result.

Starting URL: https://roll20.net/compendium/dnd5e/BookIndex/

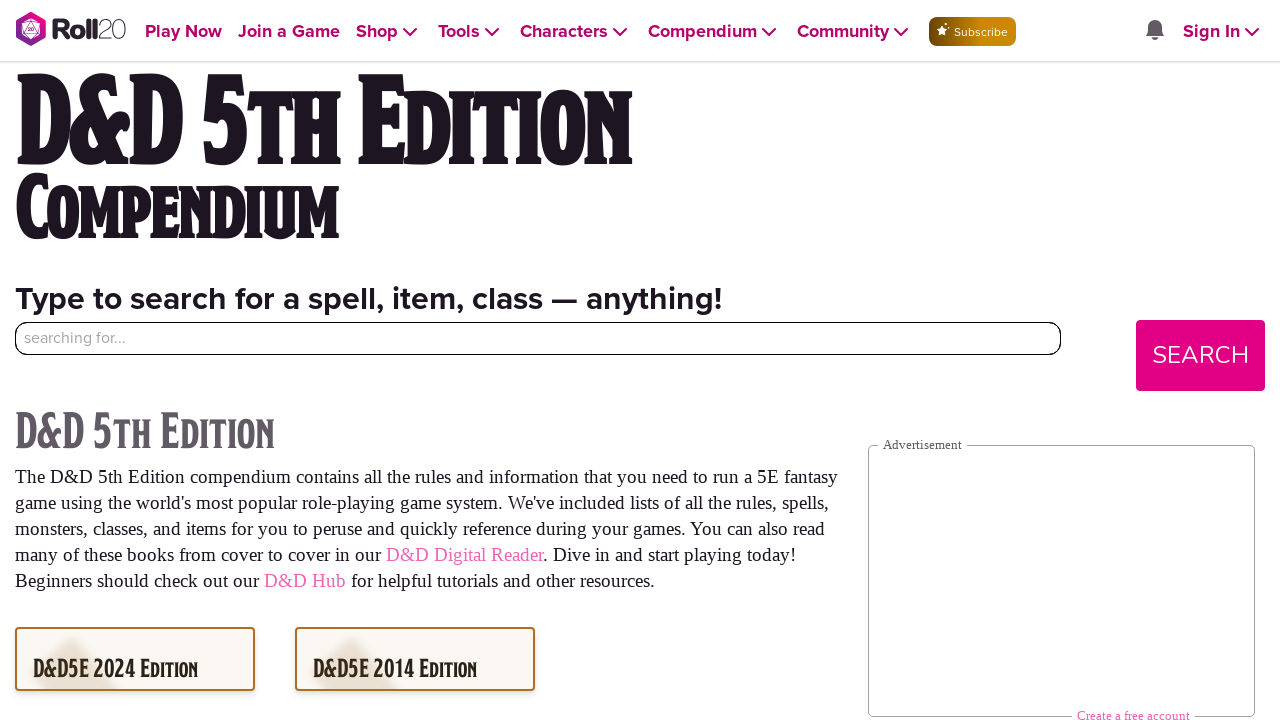

Filled search box with 'Fireball' on #homesearch
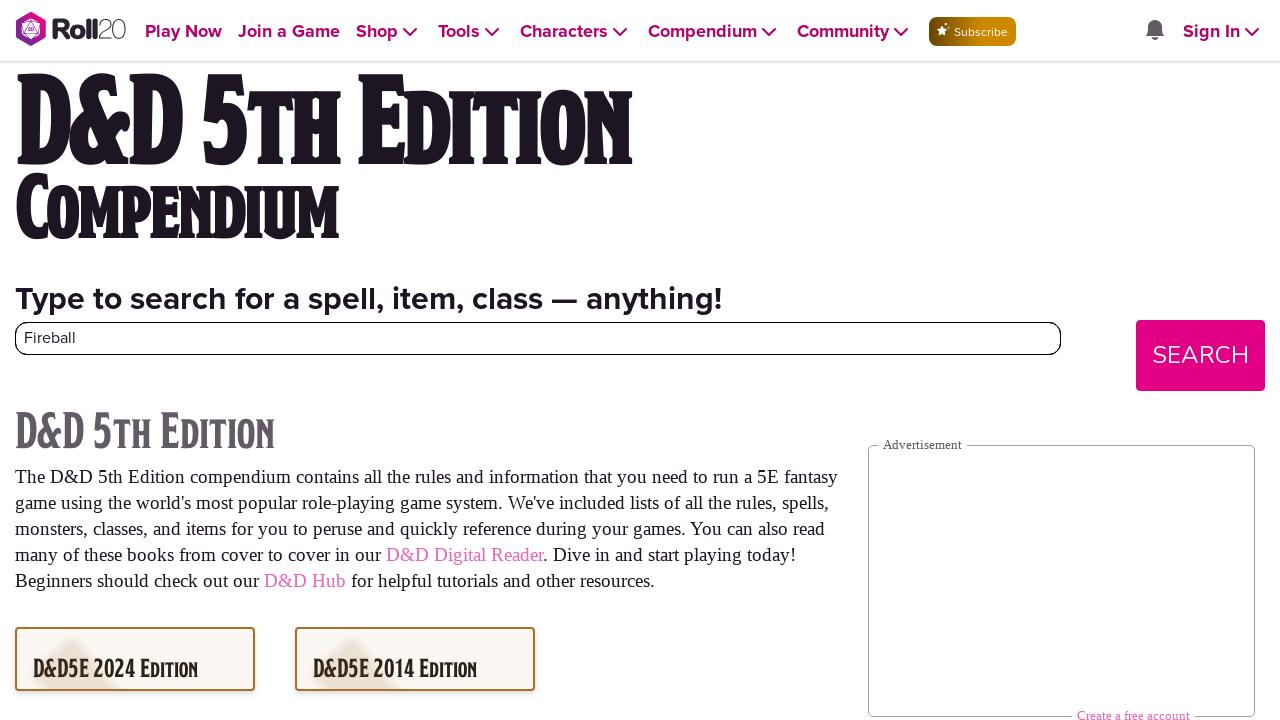

Pressed Enter in search box on #homesearch
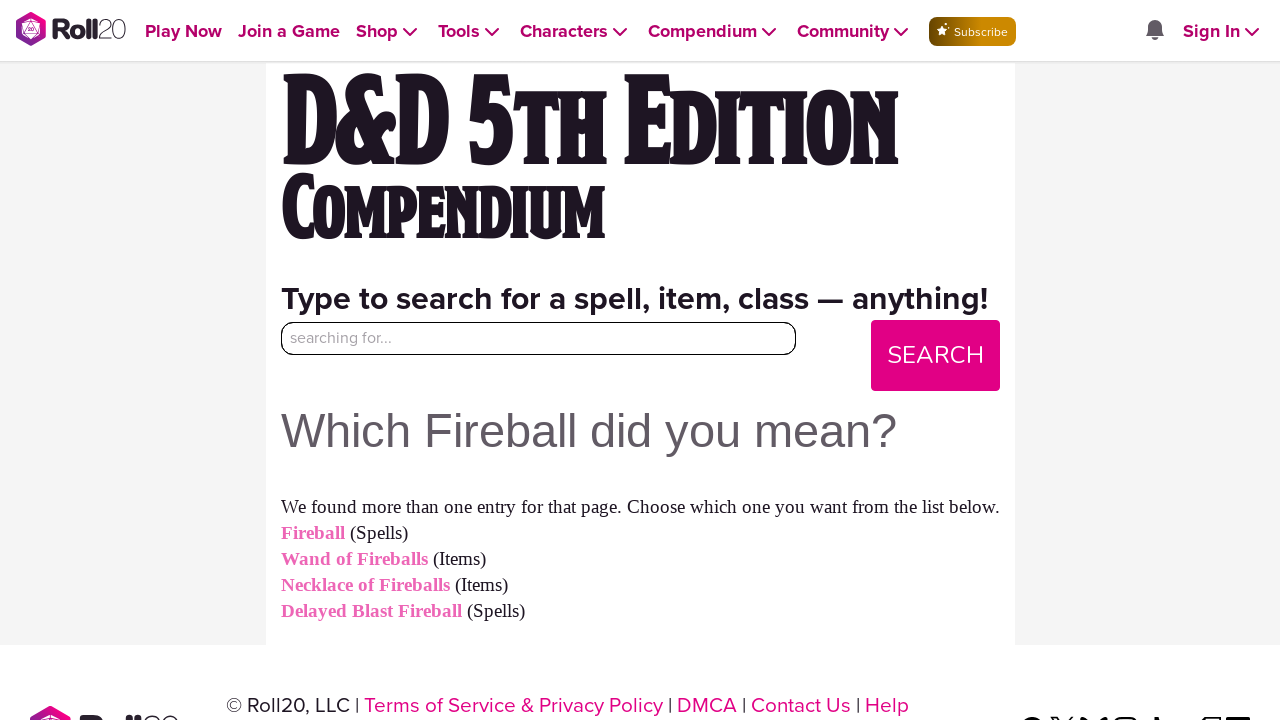

Clicked search button at (935, 355) on #homesearchbutton
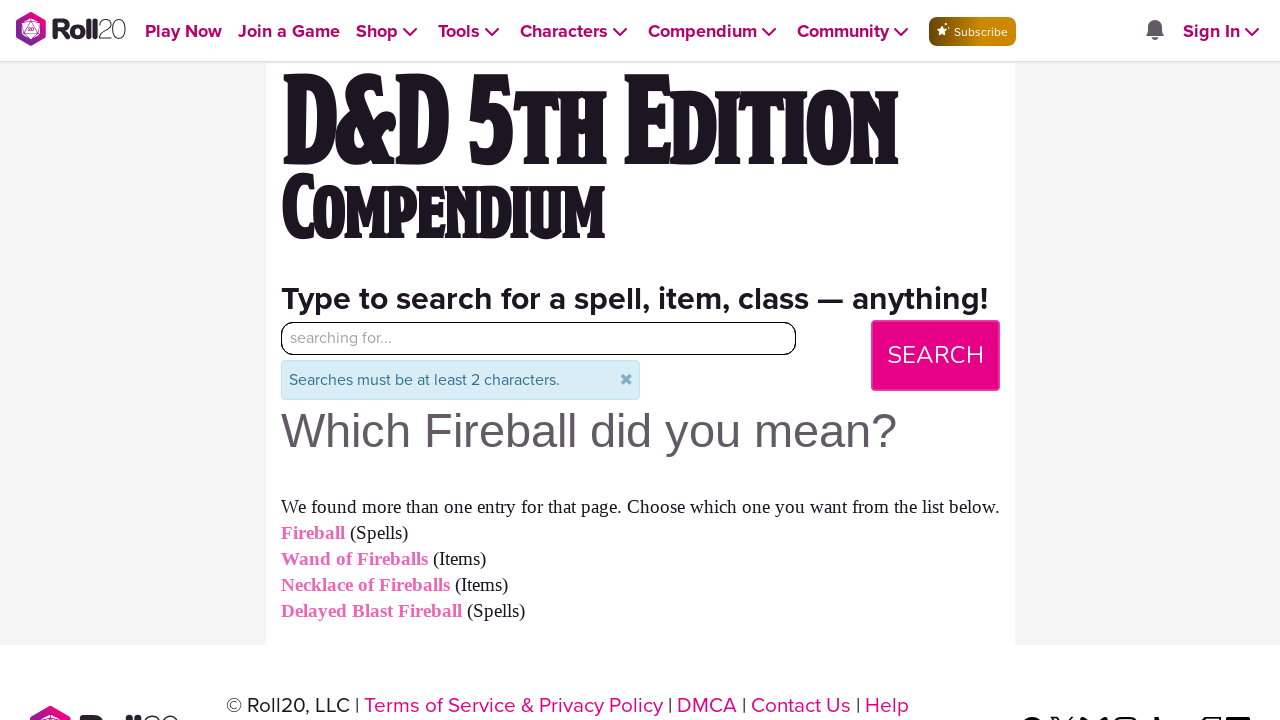

Search result for 'Fireball' appeared
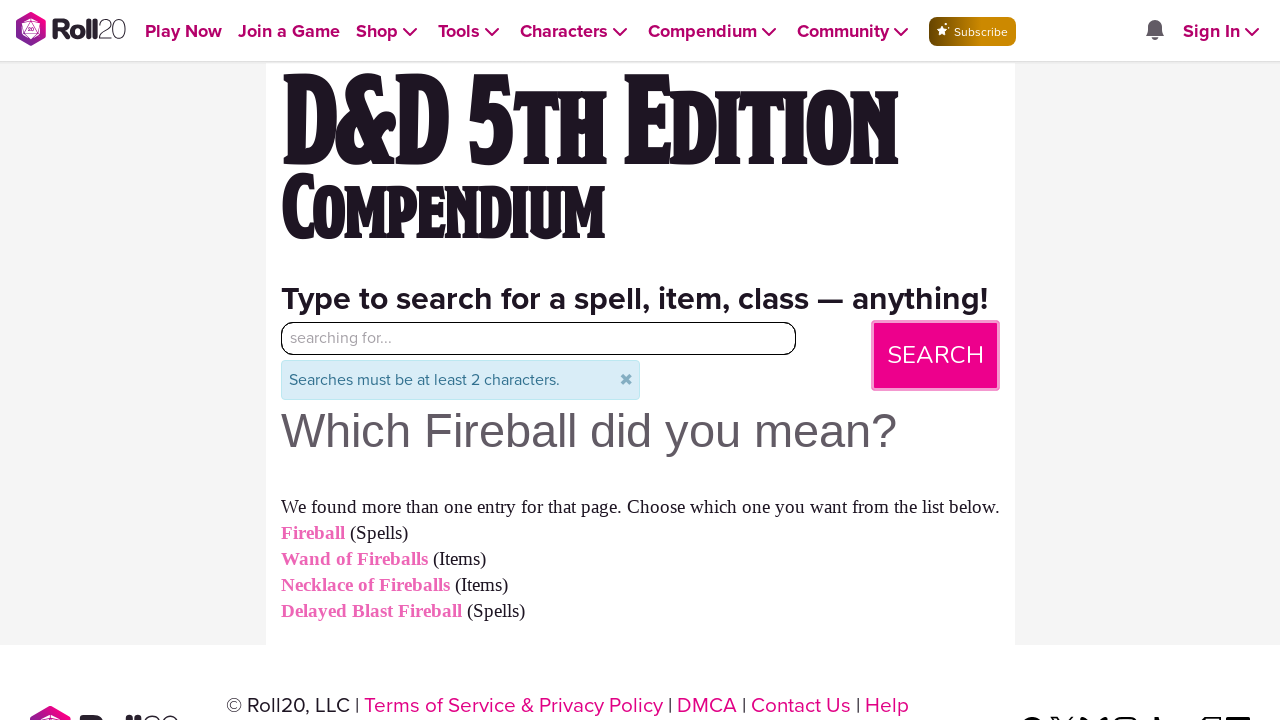

Clicked on 'Fireball' search result at (312, 533) on a:text('Fireball')
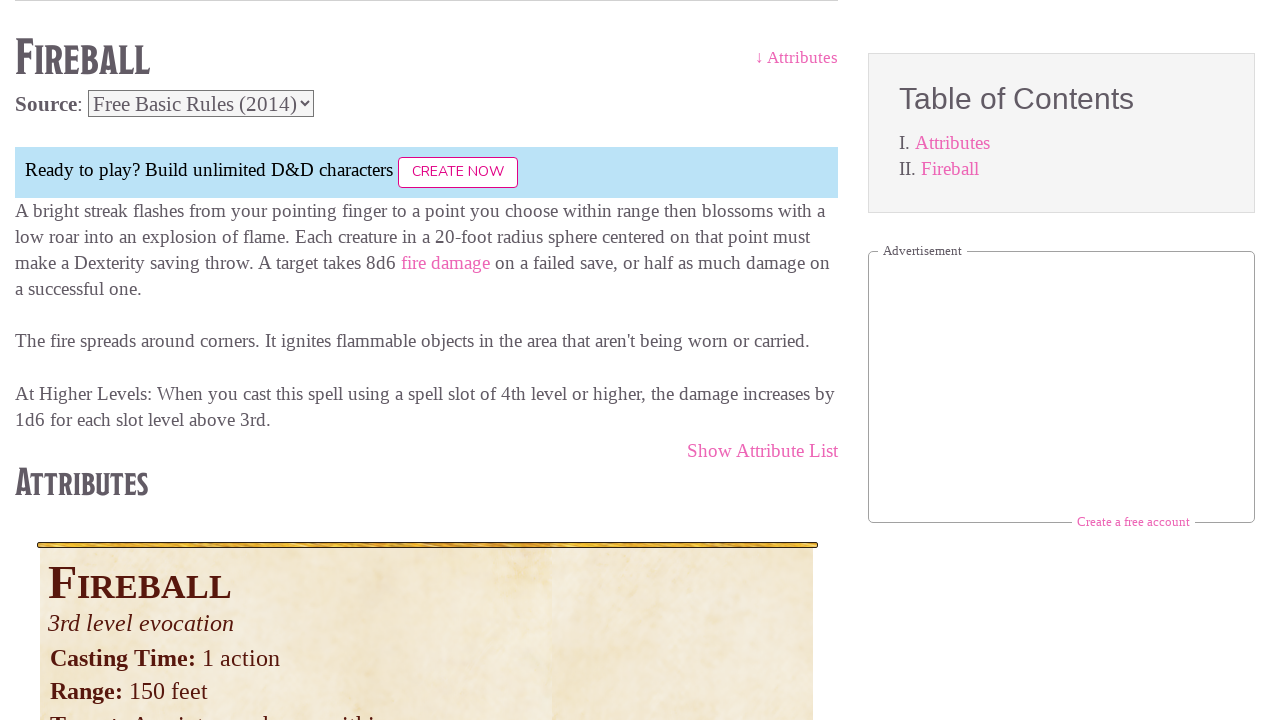

Page content loaded successfully
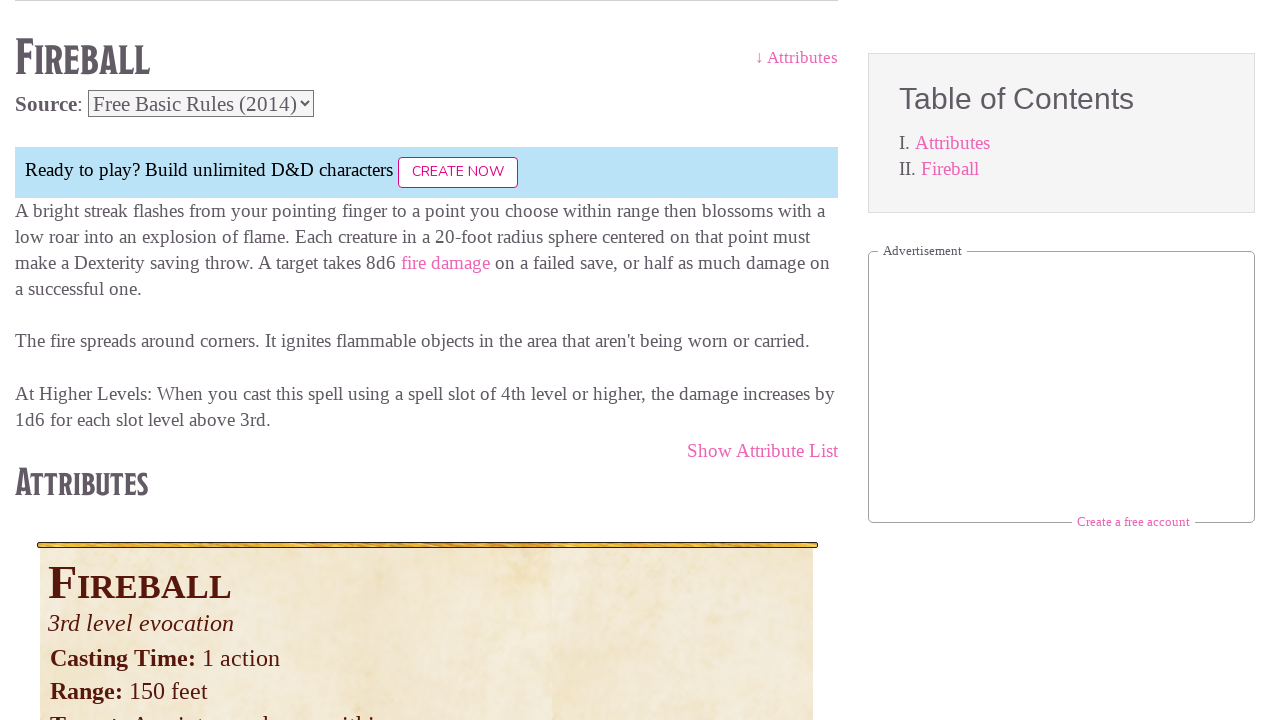

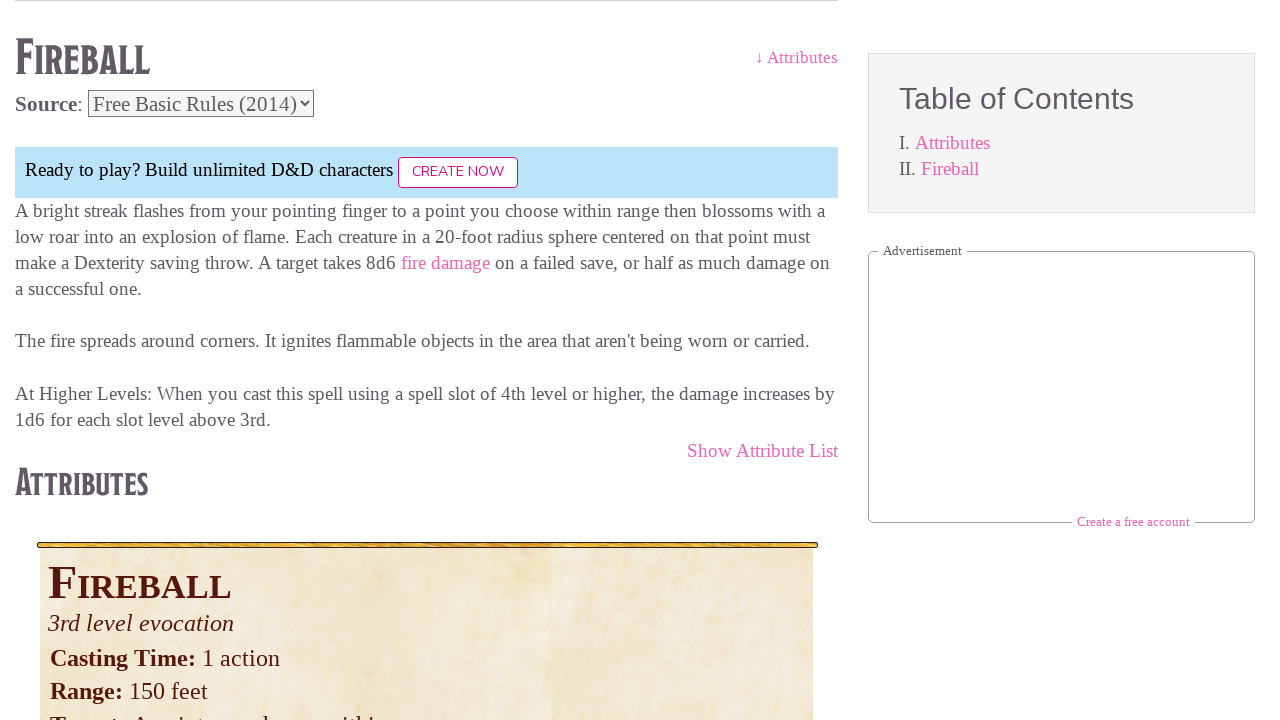